Tests various button interactions on the TestKru buttons page including double-click, right-click, left-click, and hover actions

Starting URL: https://www.testkru.com/Elements/Buttons

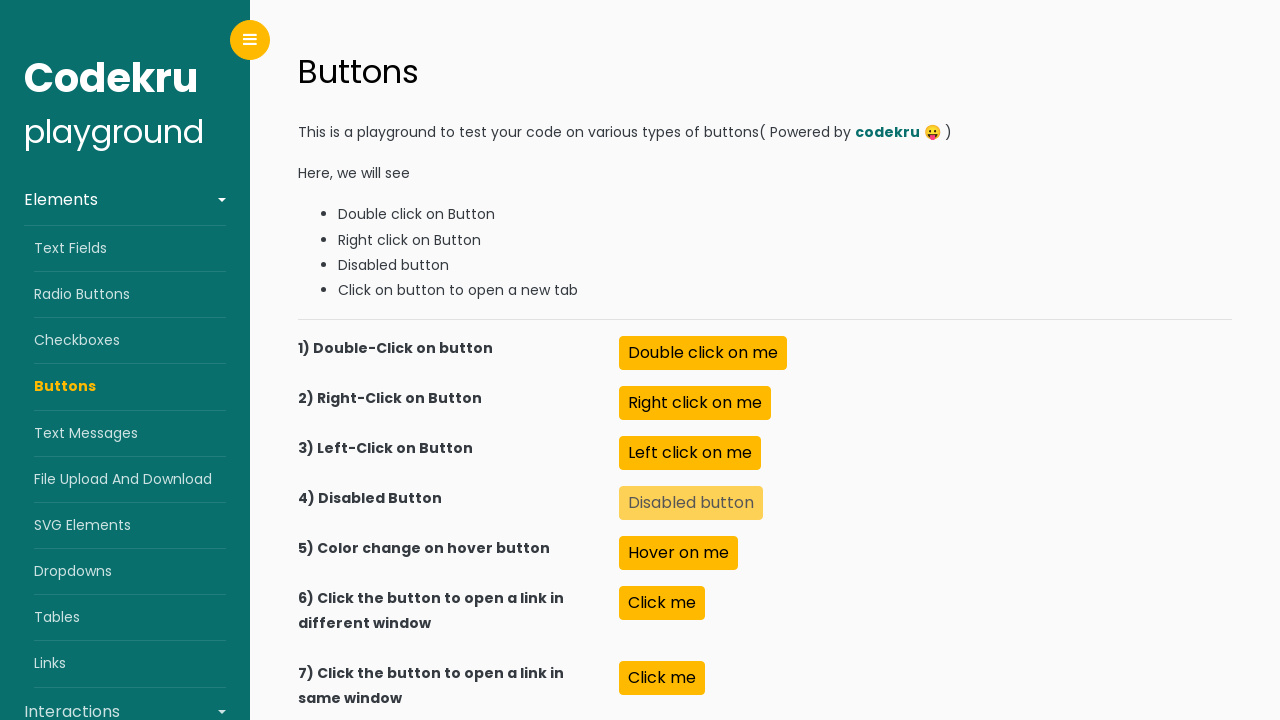

Double-clicked the double-click button at (703, 353) on button[name='doubleClick']
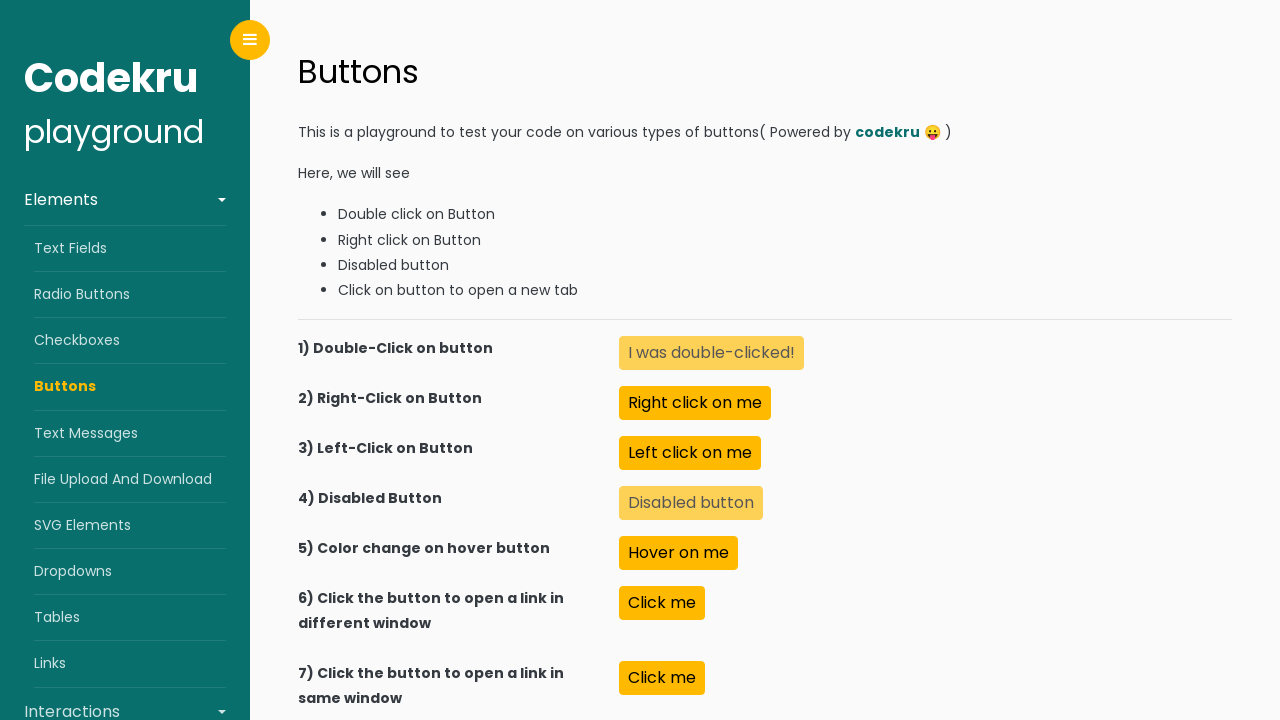

Right-clicked the right-click button at (695, 403) on button[name='rightClick']
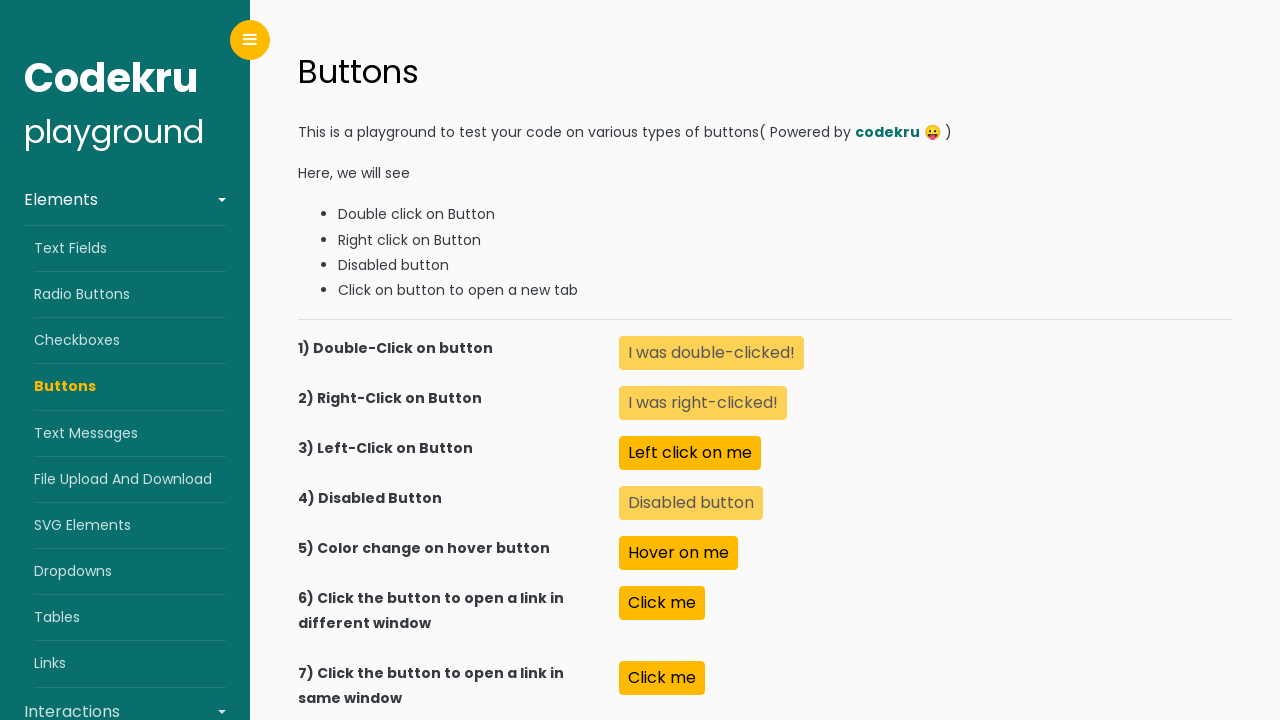

Left-clicked the left-click button at (690, 453) on button[name='leftClick']
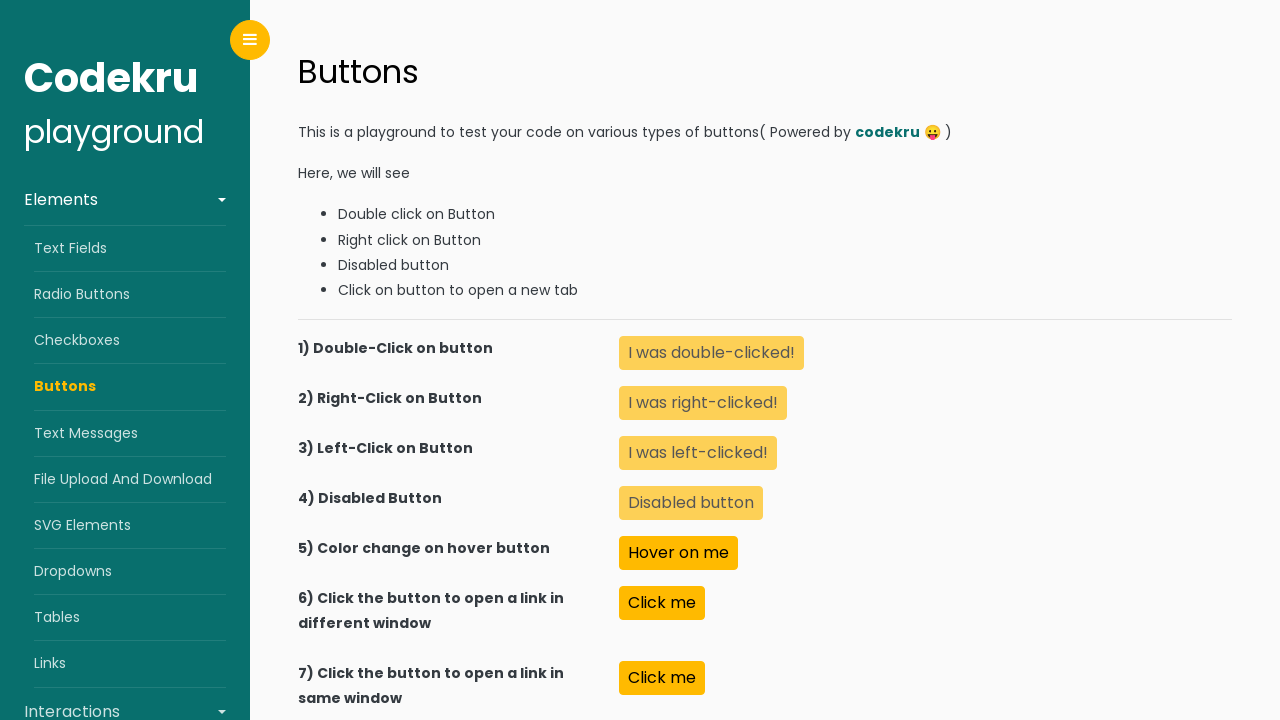

Hovered over the color change button at (679, 553) on button[name='colorChangeOnHover']
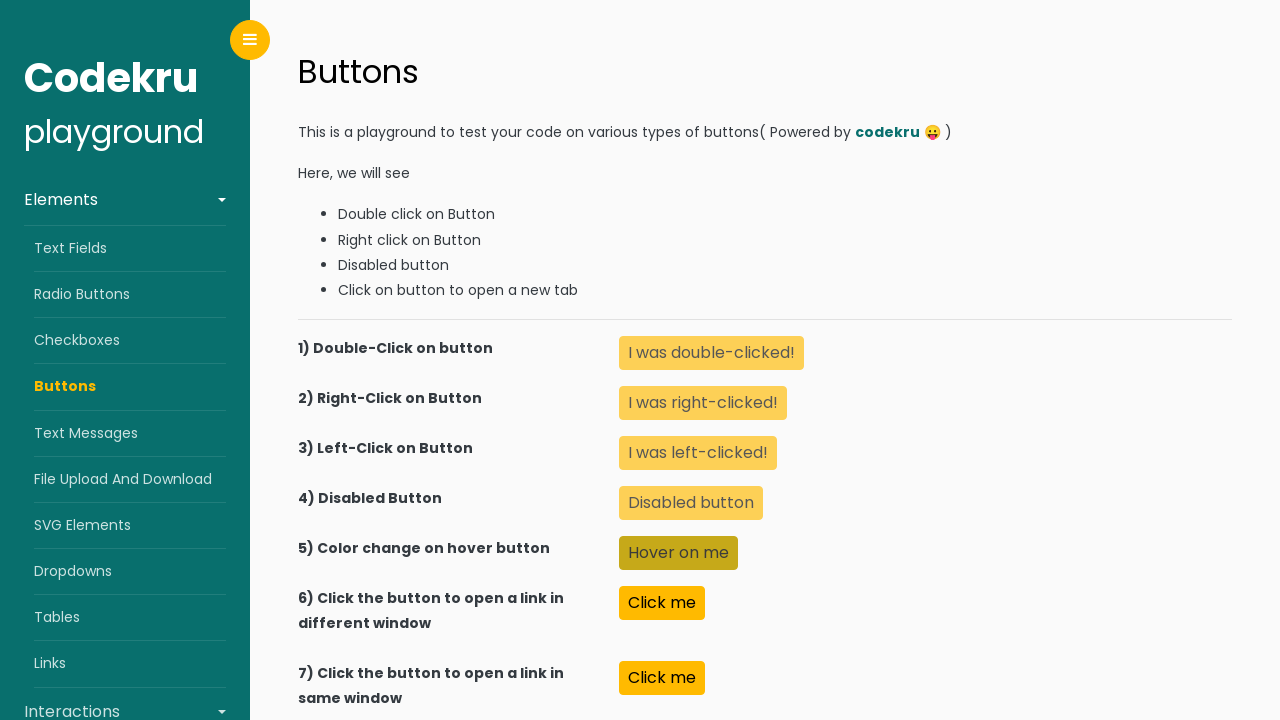

Scrolled down the page by 500 pixels
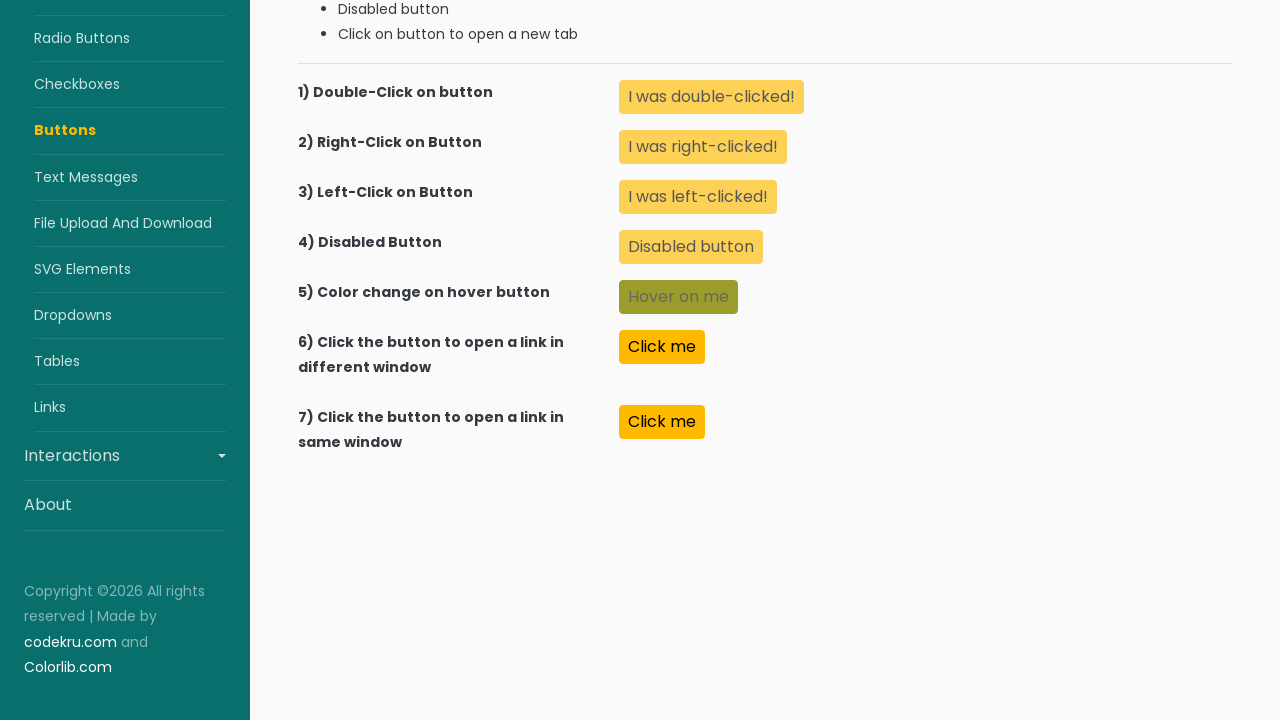

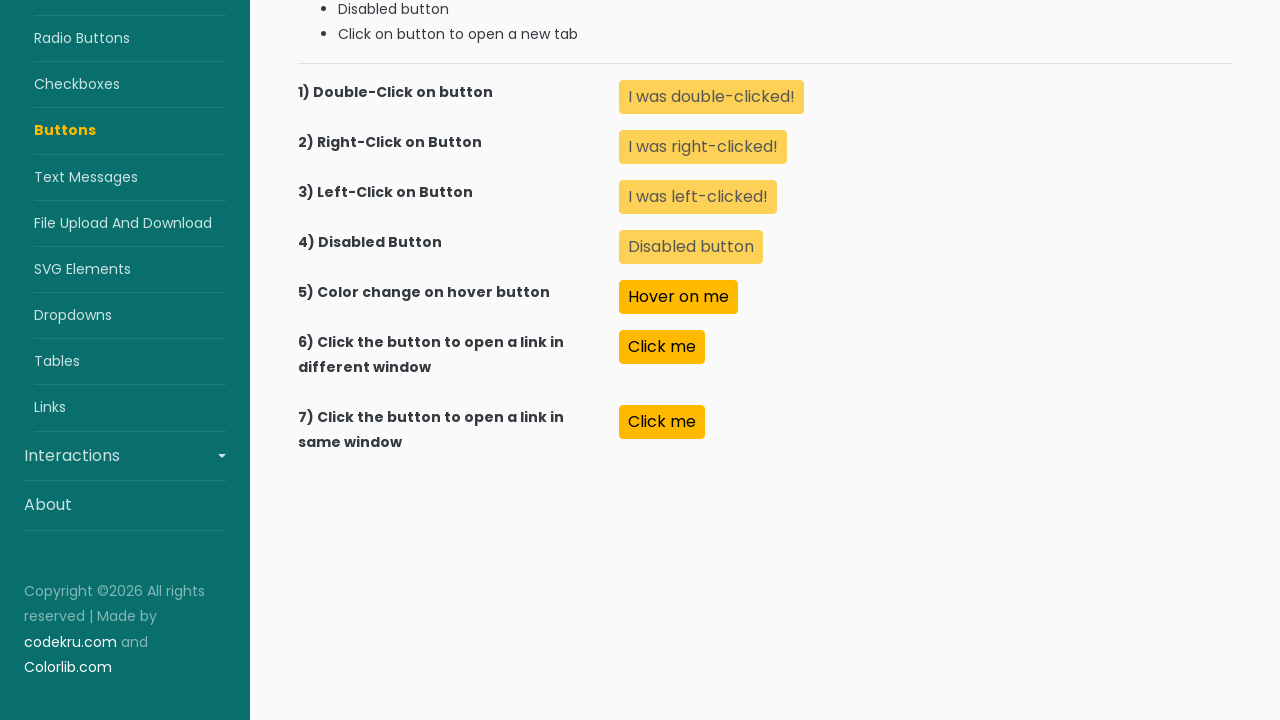